Tests that whitespace is trimmed from edited todo text

Starting URL: https://demo.playwright.dev/todomvc

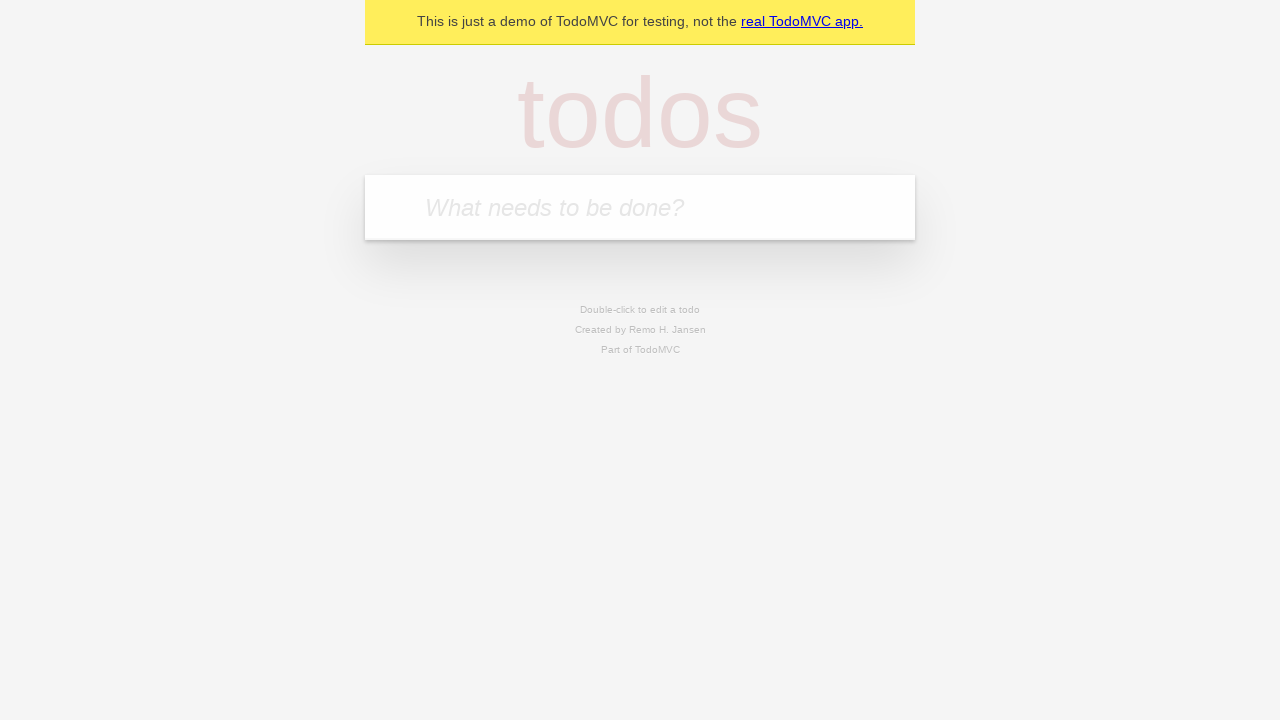

Filled first todo input with 'buy some cheese' on internal:attr=[placeholder="What needs to be done?"i]
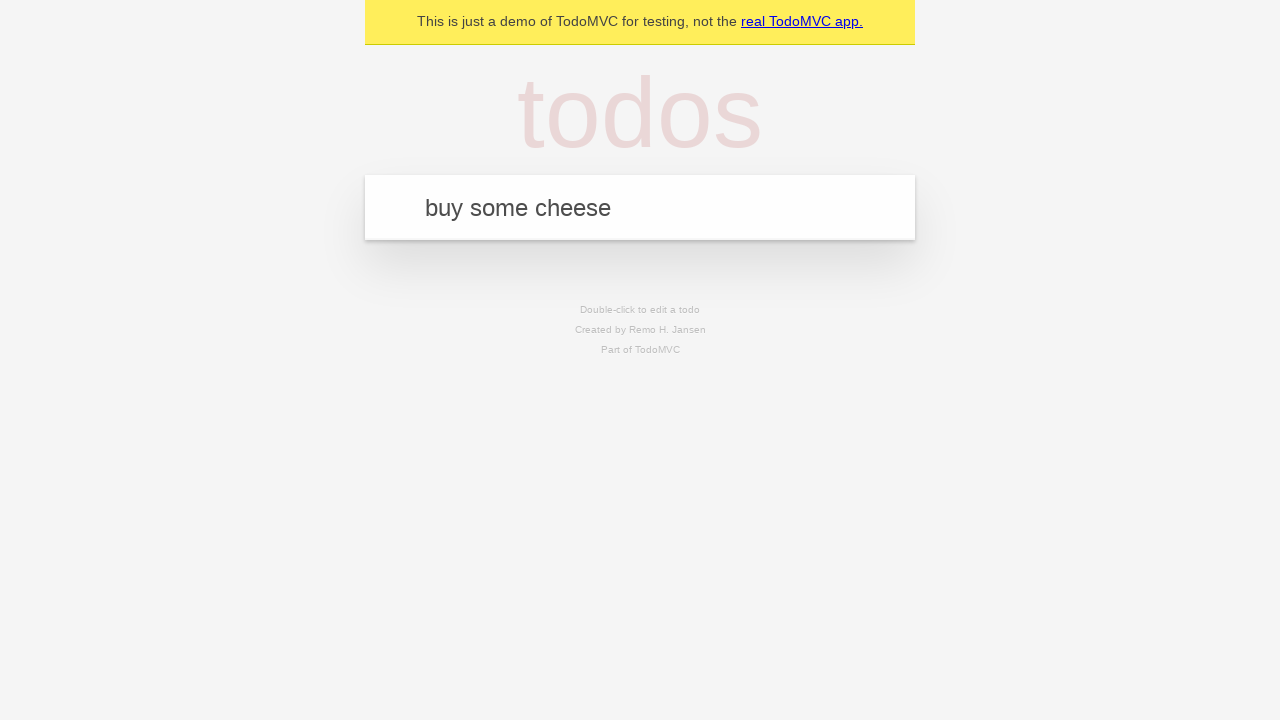

Pressed Enter to create first todo on internal:attr=[placeholder="What needs to be done?"i]
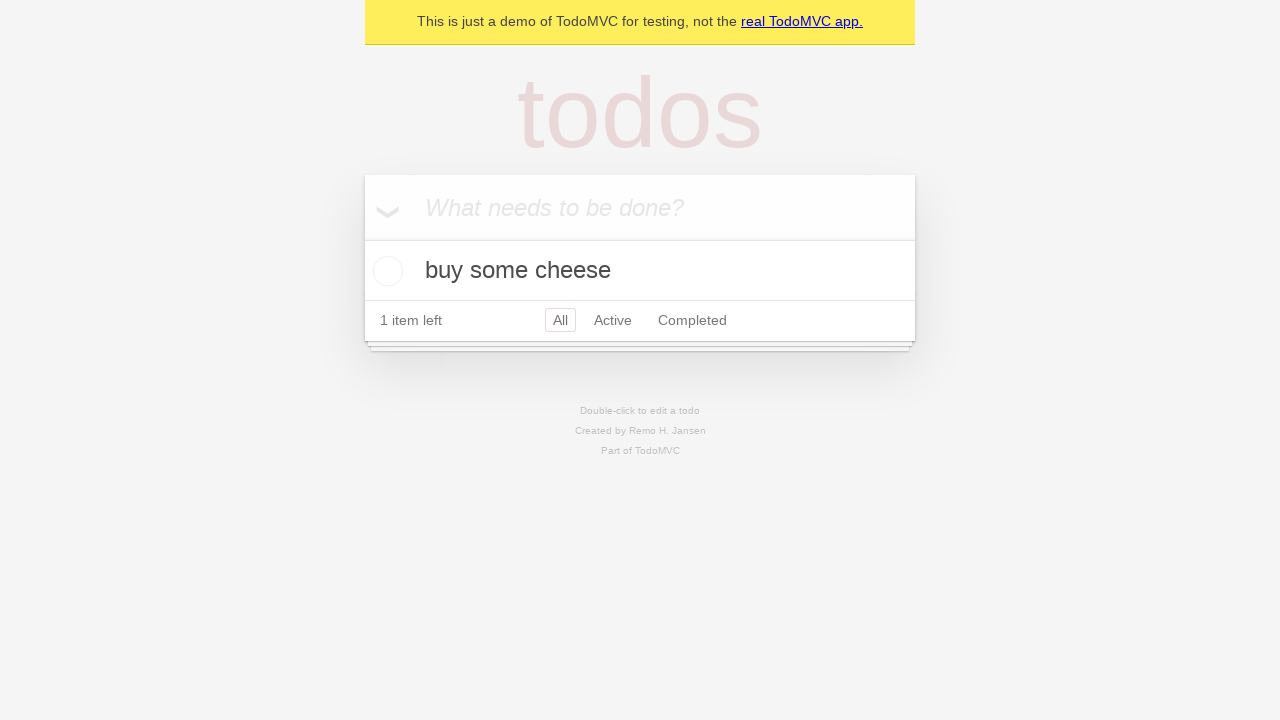

Filled second todo input with 'feed the cat' on internal:attr=[placeholder="What needs to be done?"i]
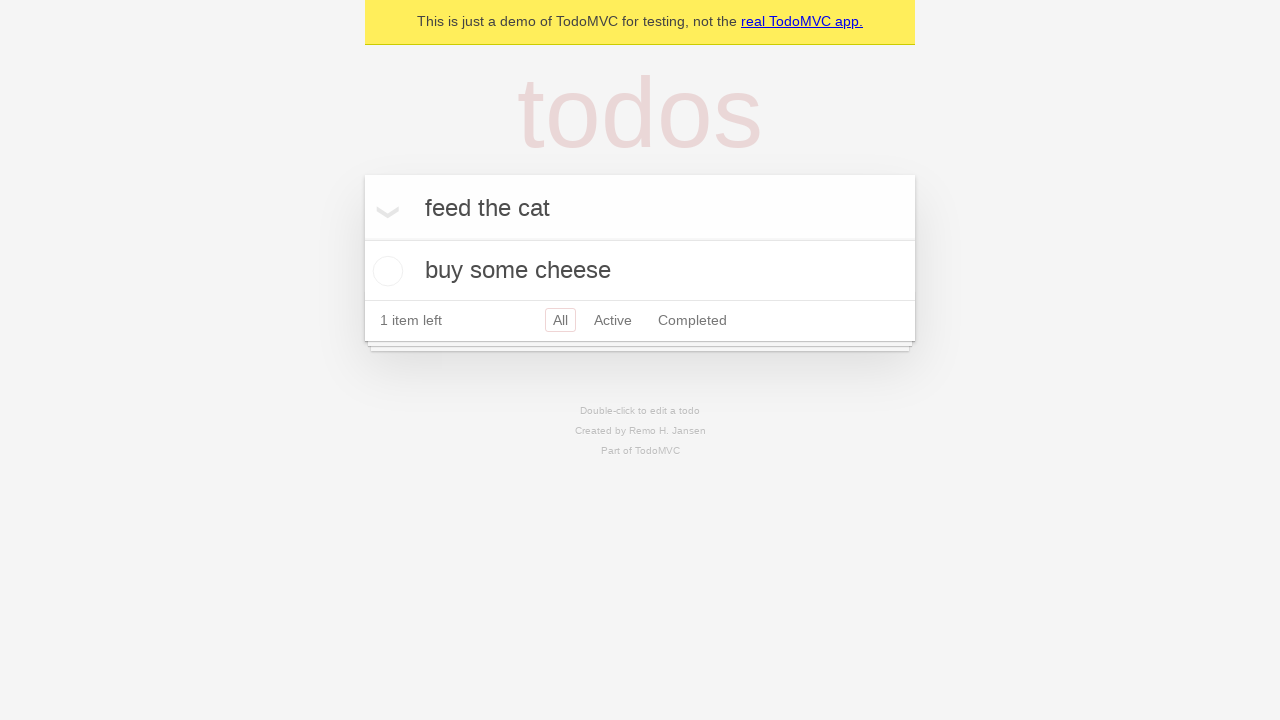

Pressed Enter to create second todo on internal:attr=[placeholder="What needs to be done?"i]
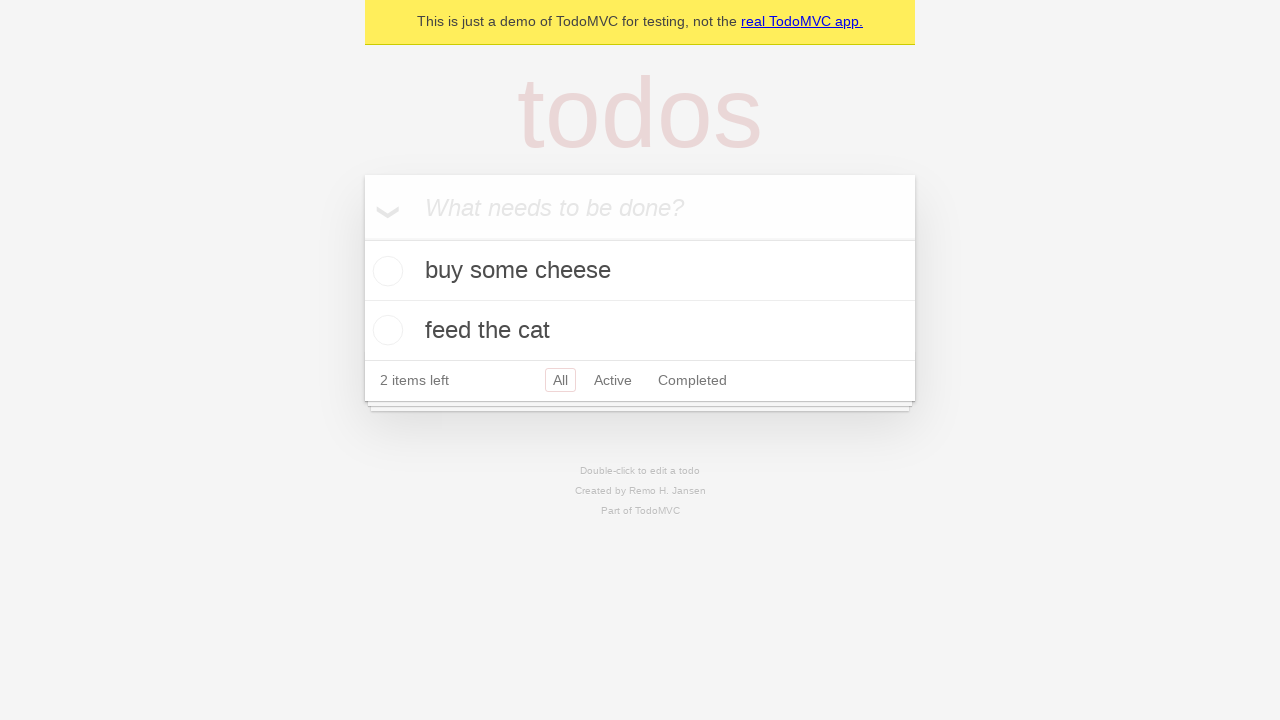

Filled third todo input with 'book a doctors appointment' on internal:attr=[placeholder="What needs to be done?"i]
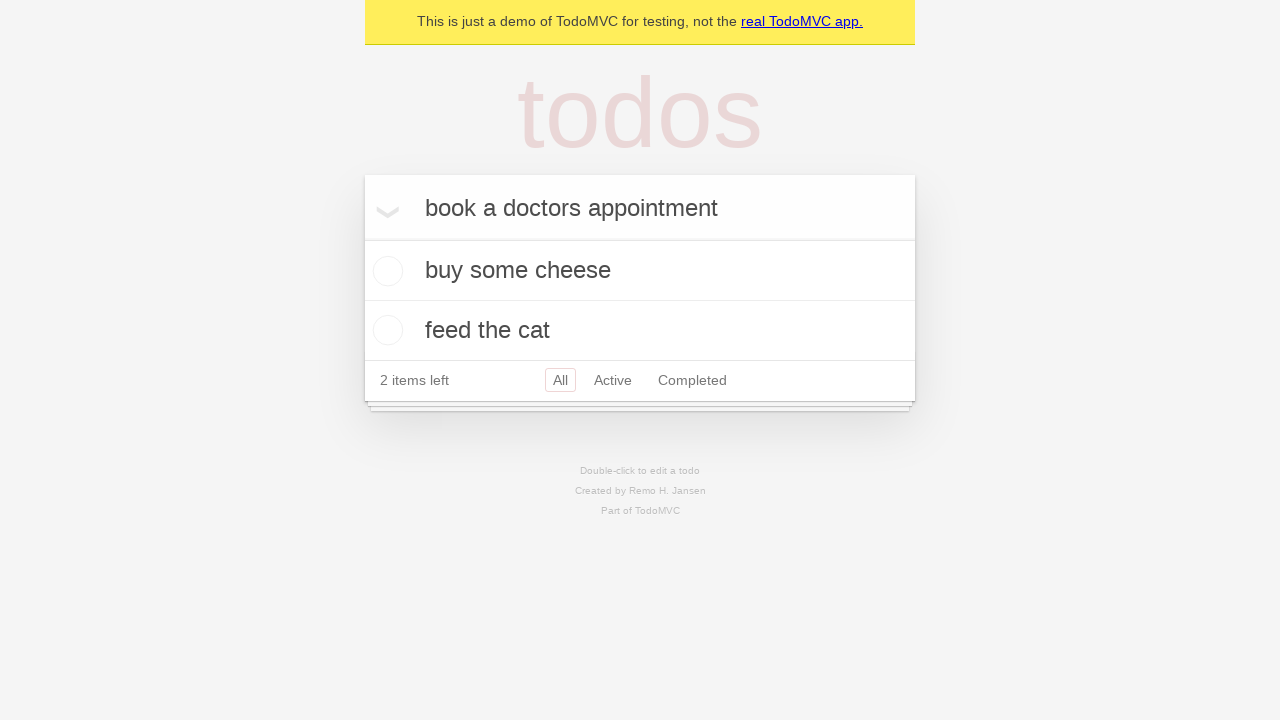

Pressed Enter to create third todo on internal:attr=[placeholder="What needs to be done?"i]
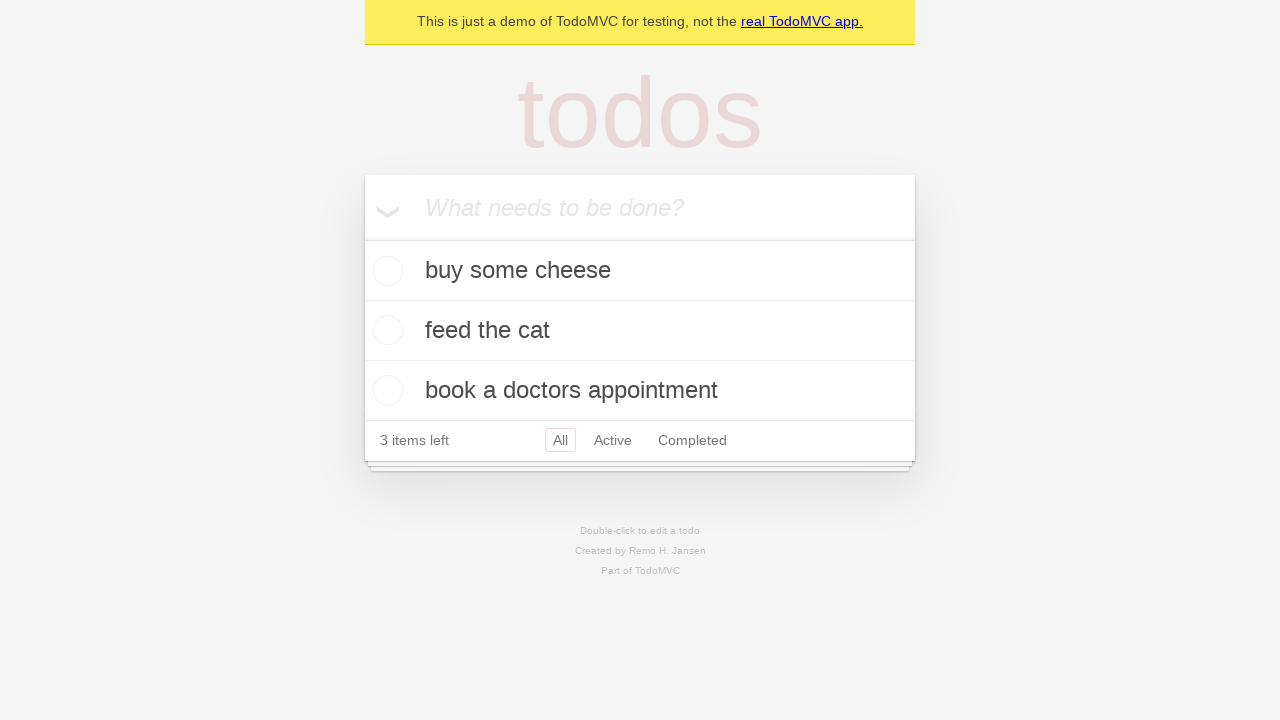

Double-clicked second todo item to enter edit mode at (640, 331) on internal:testid=[data-testid="todo-item"s] >> nth=1
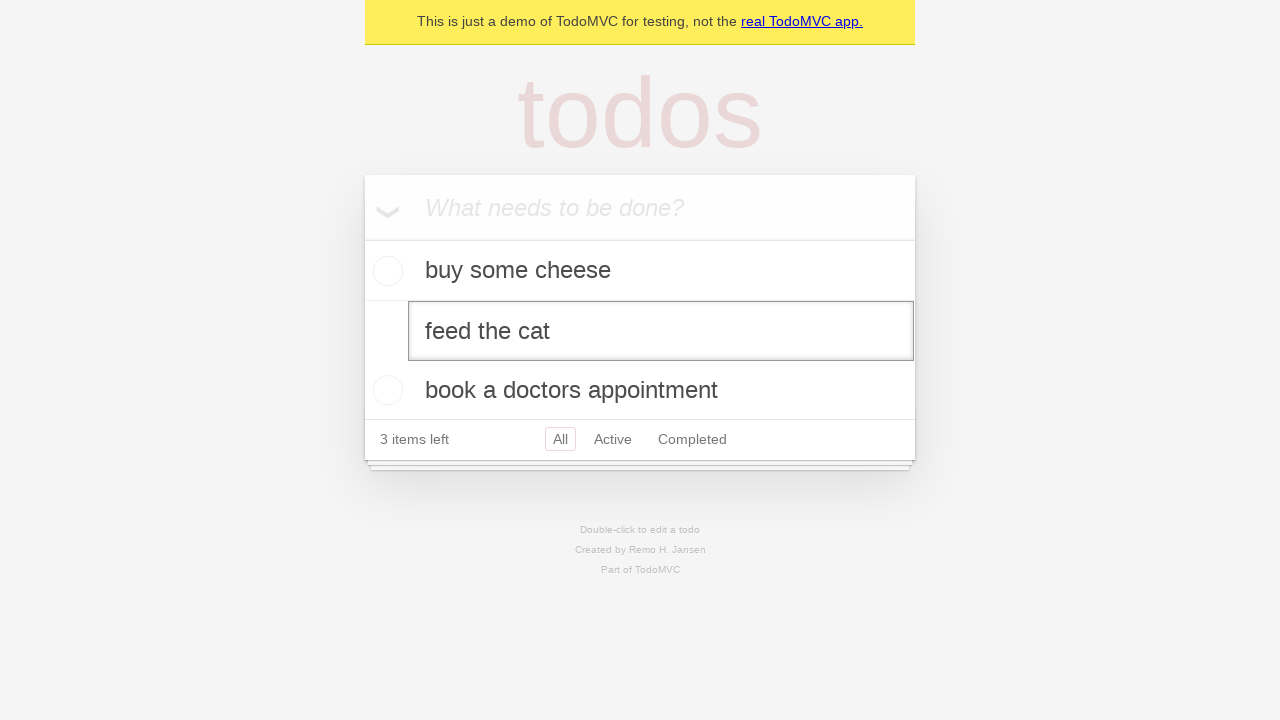

Filled edit textbox with 'buy some sausages' surrounded by whitespace on internal:testid=[data-testid="todo-item"s] >> nth=1 >> internal:role=textbox[nam
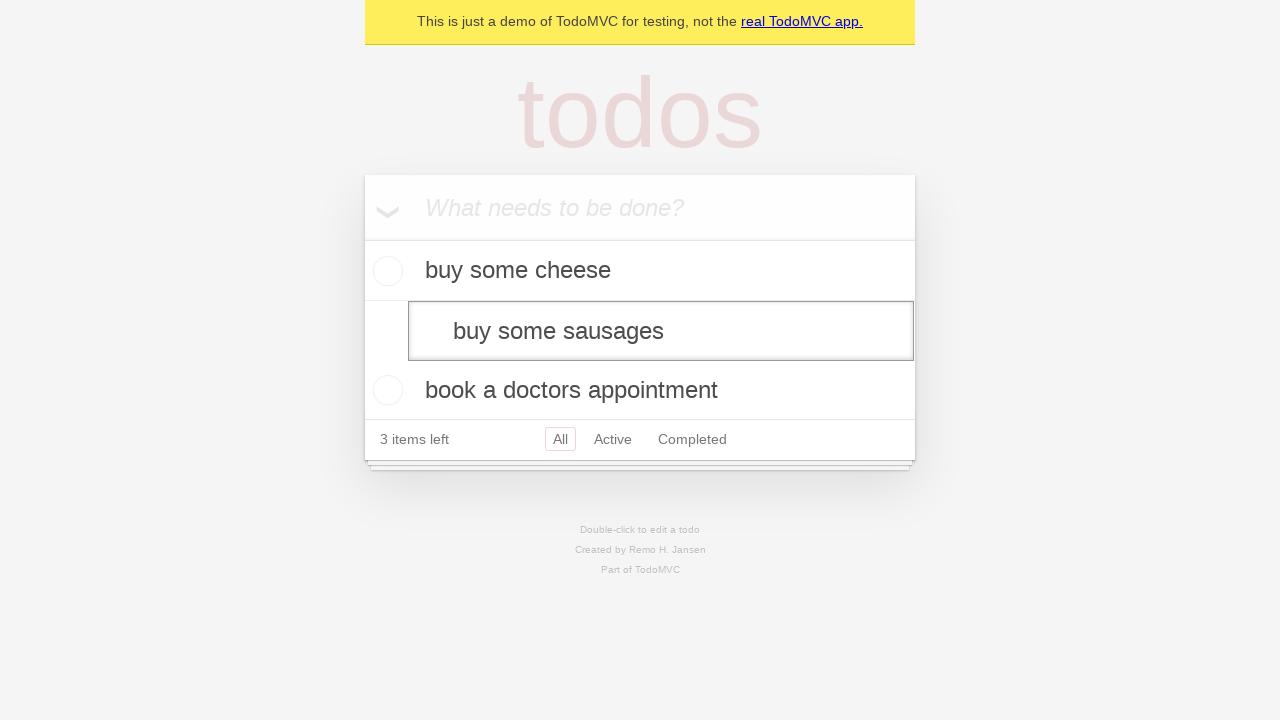

Pressed Enter to confirm edited text and verify whitespace is trimmed on internal:testid=[data-testid="todo-item"s] >> nth=1 >> internal:role=textbox[nam
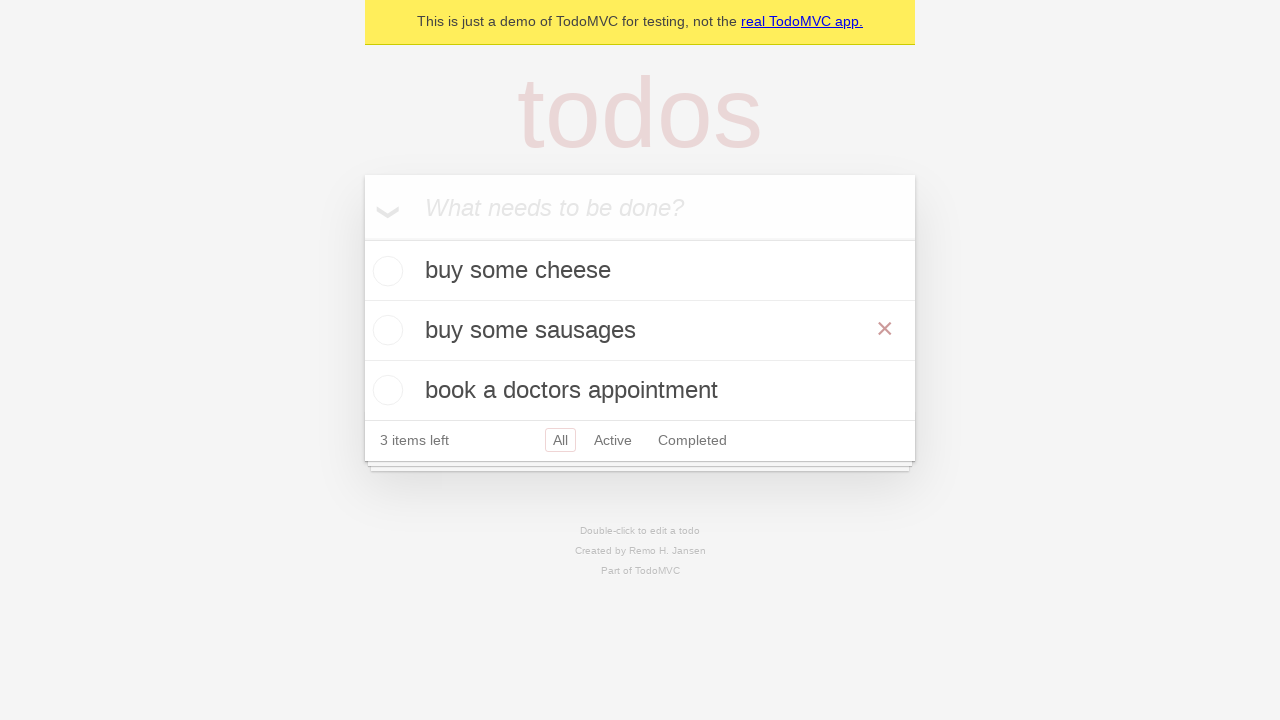

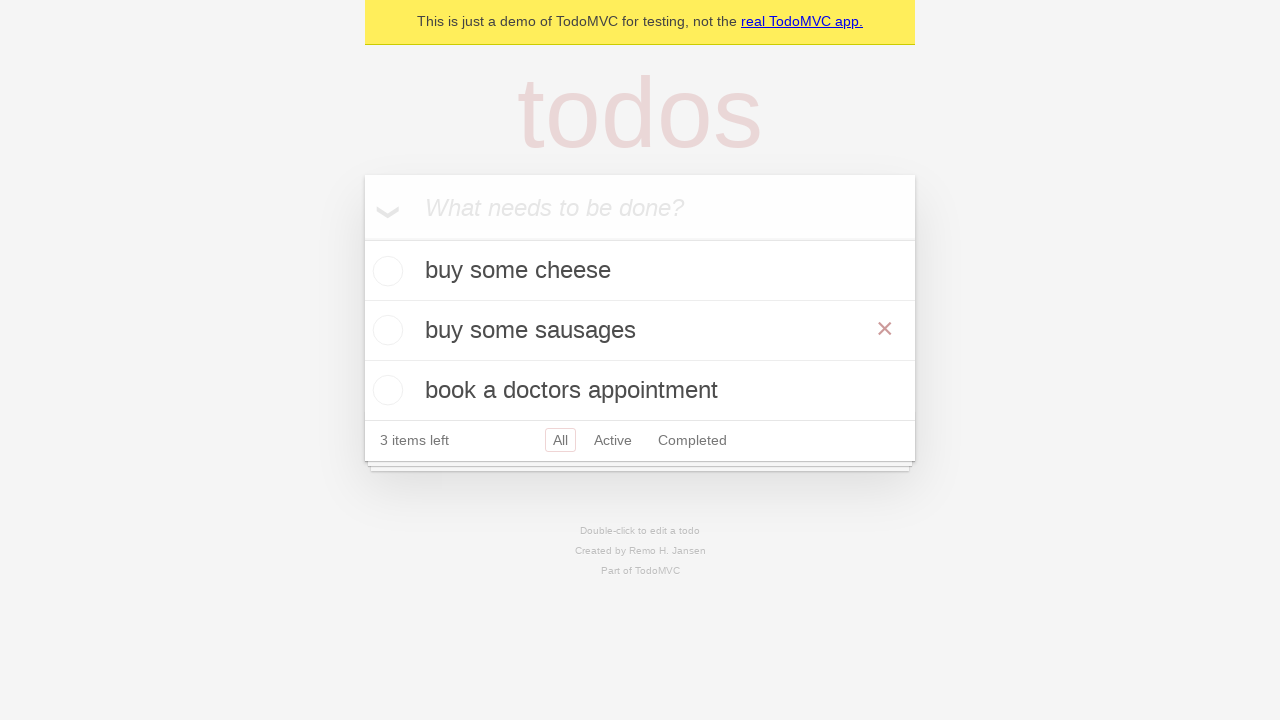